Tests filling in only the zip code field and submits the form to verify validation

Starting URL: https://bonigarcia.dev/selenium-webdriver-java/data-types.html

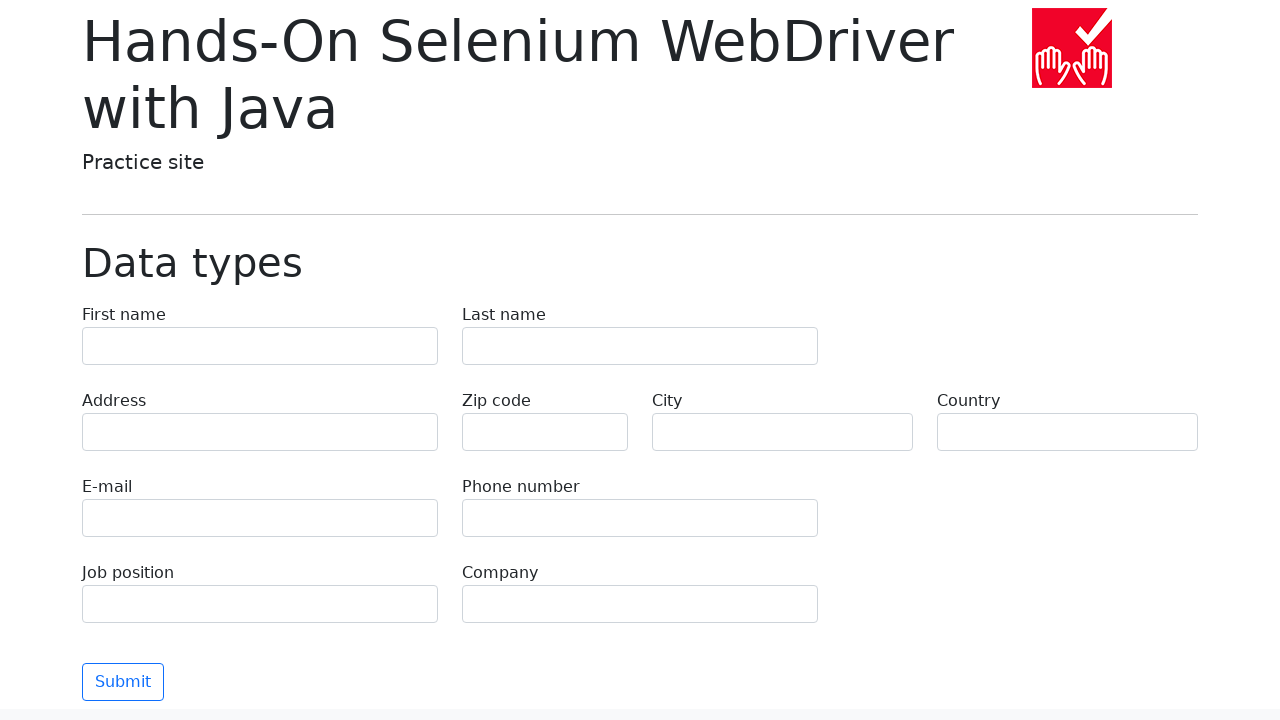

Filled zip code field with '90210' on input[name='zip-code']
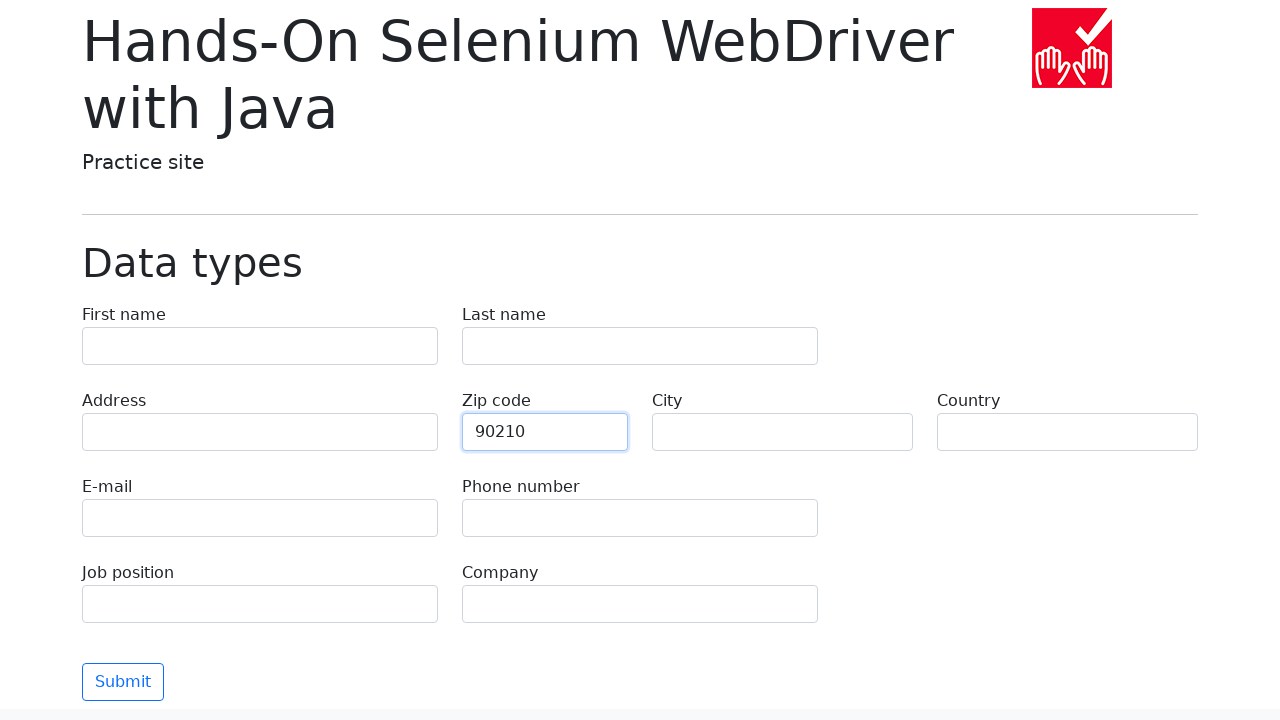

Clicked submit button to submit form at (123, 682) on button
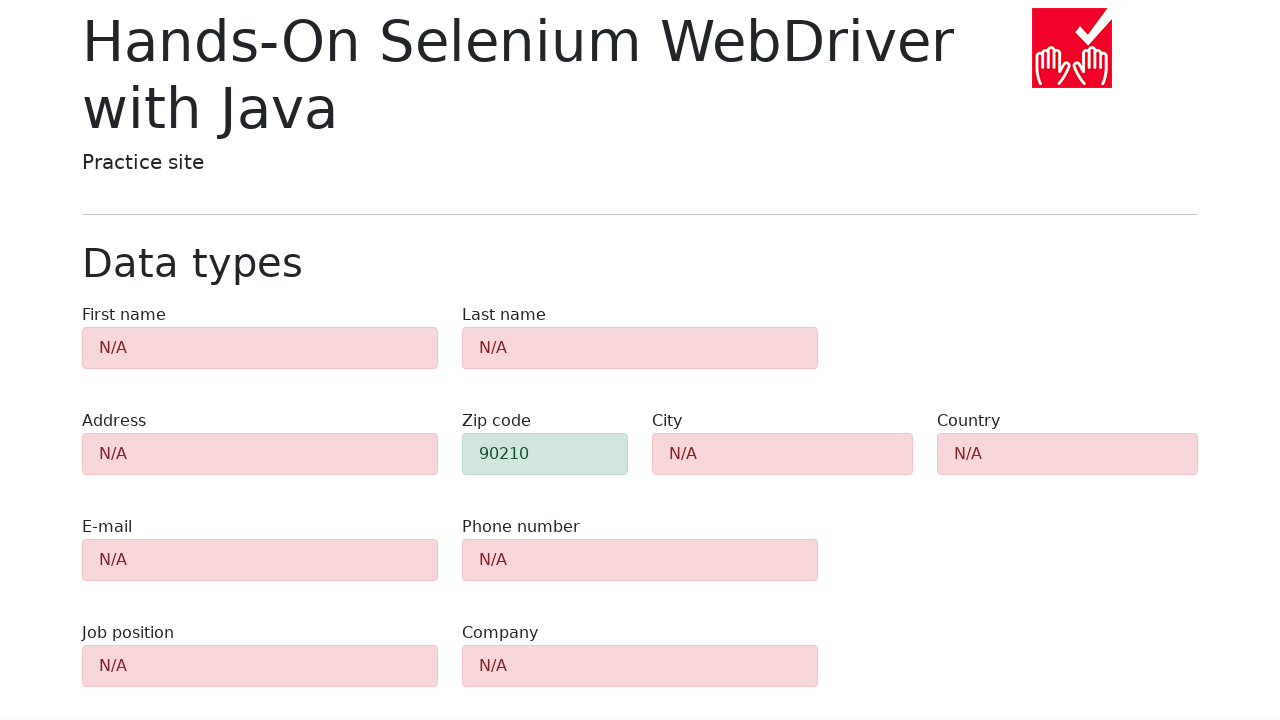

Validation alerts appeared on page
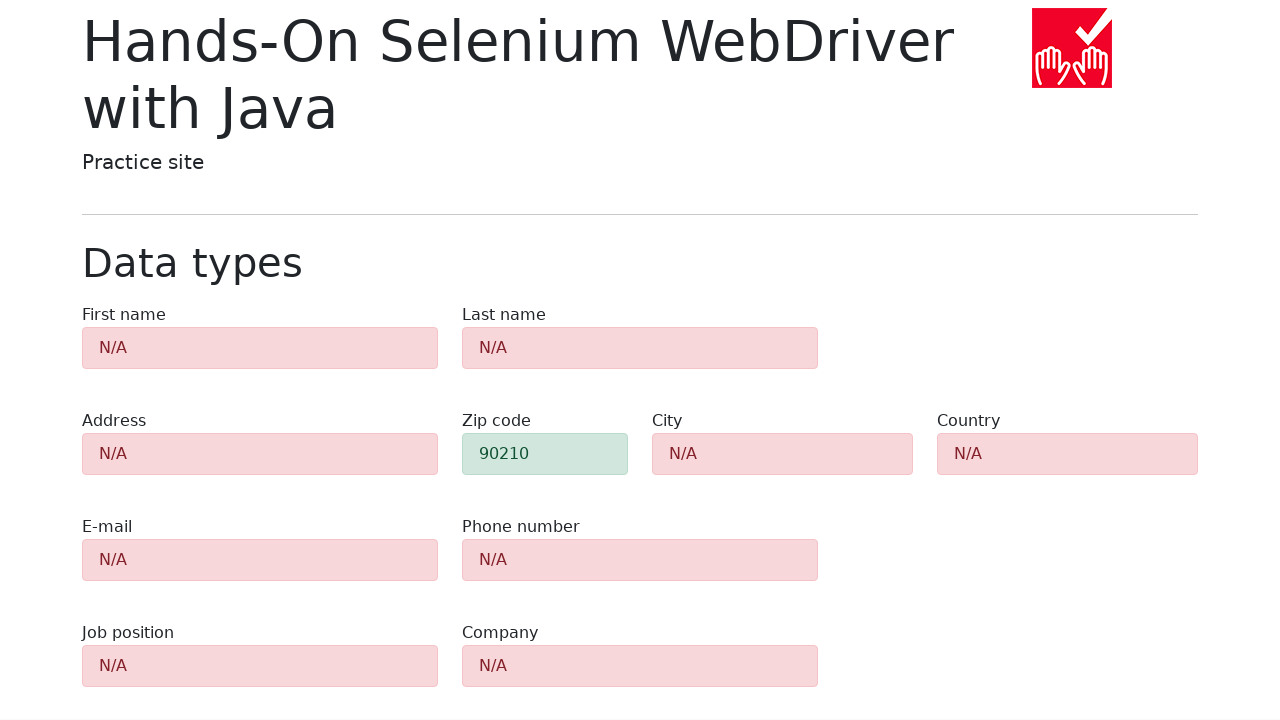

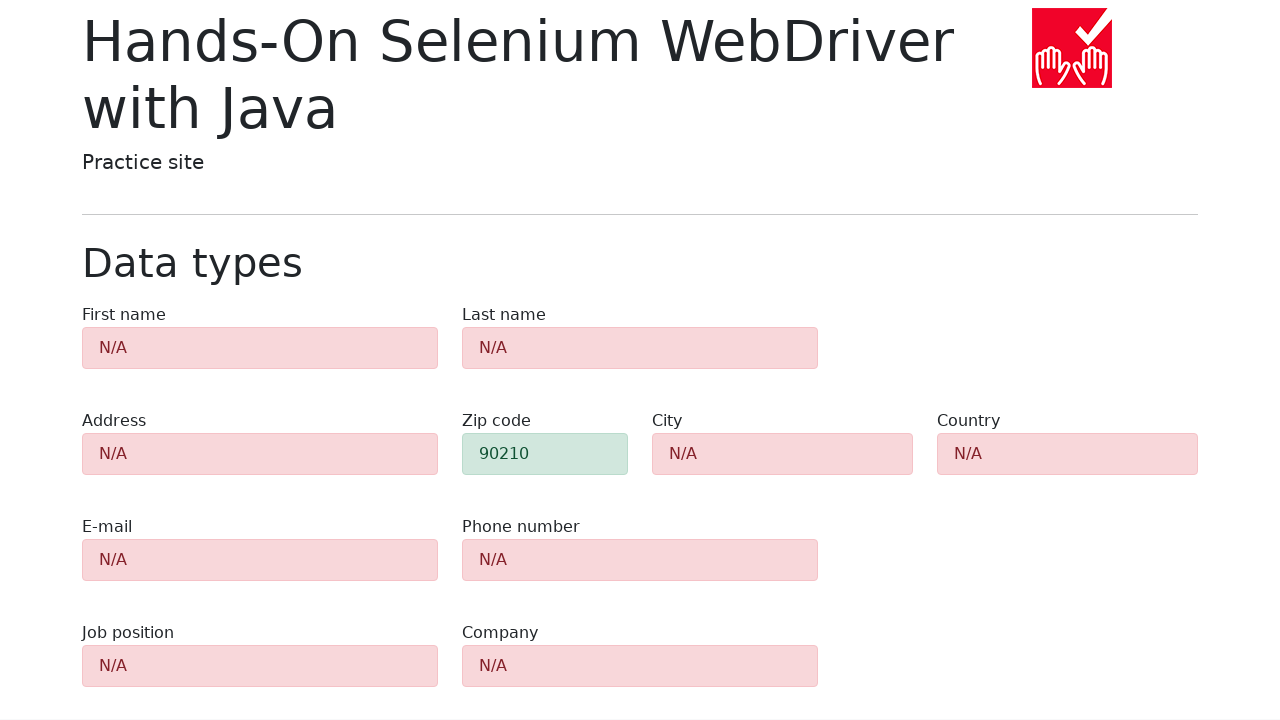